Tests an XML transformation tool by searching for an XML type, selecting a profile option, and verifying the Transform button is present

Starting URL: https://mohan-chinnappan-n5.github.io/xml/sfl-xslt.html

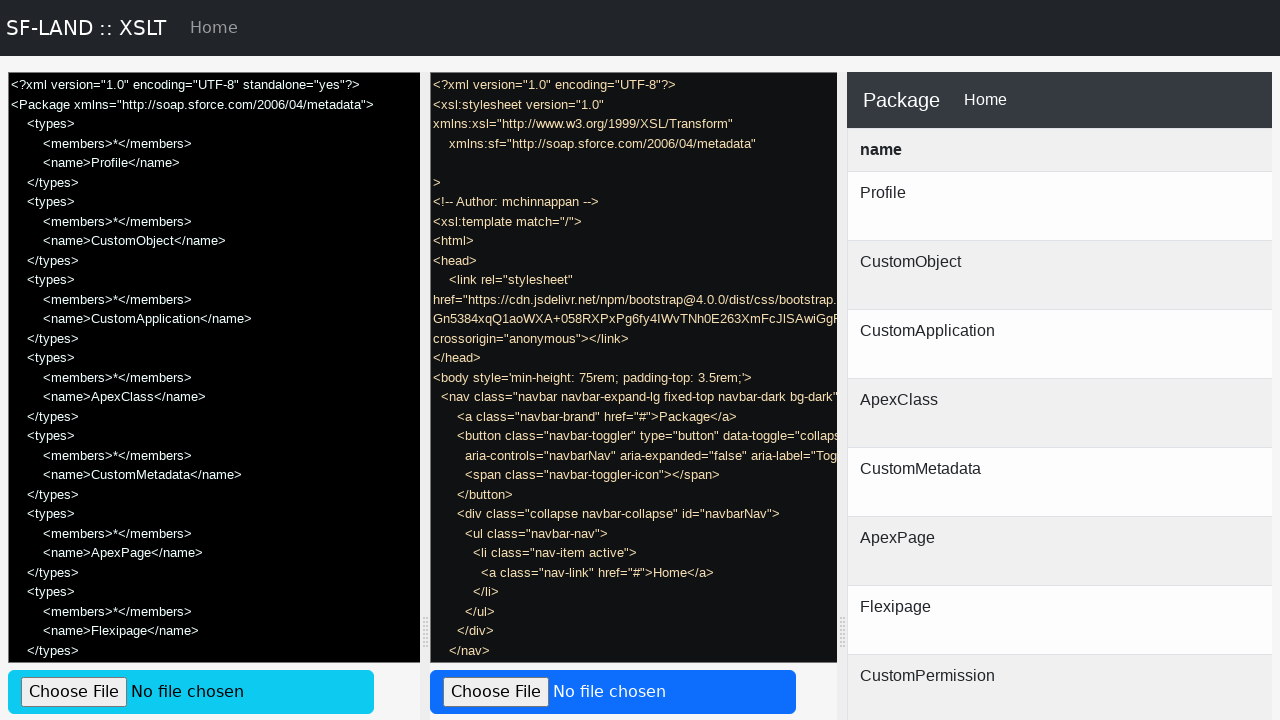

Navigated to XML transformation tool URL
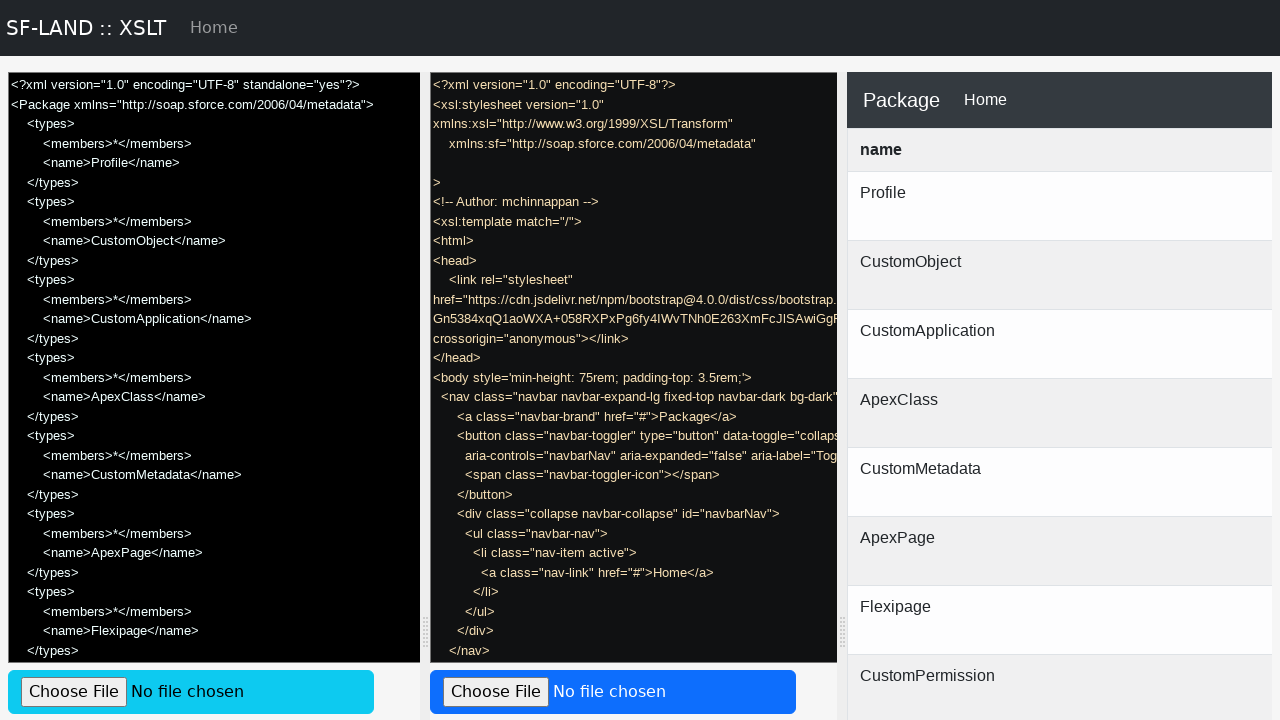

Clicked on search field for XML Type at (630, 360) on internal:attr=[placeholder="Search for XML Type..."i]
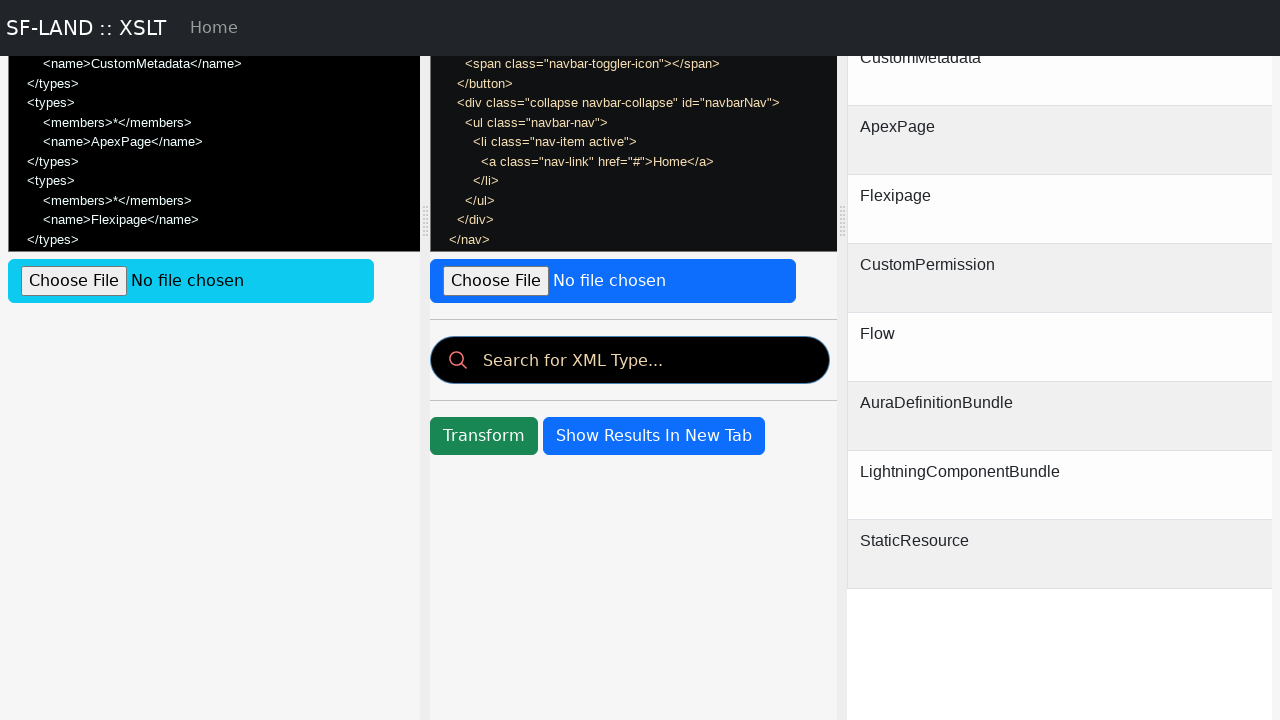

Filled search field with 'p' to filter XML types on internal:attr=[placeholder="Search for XML Type..."i]
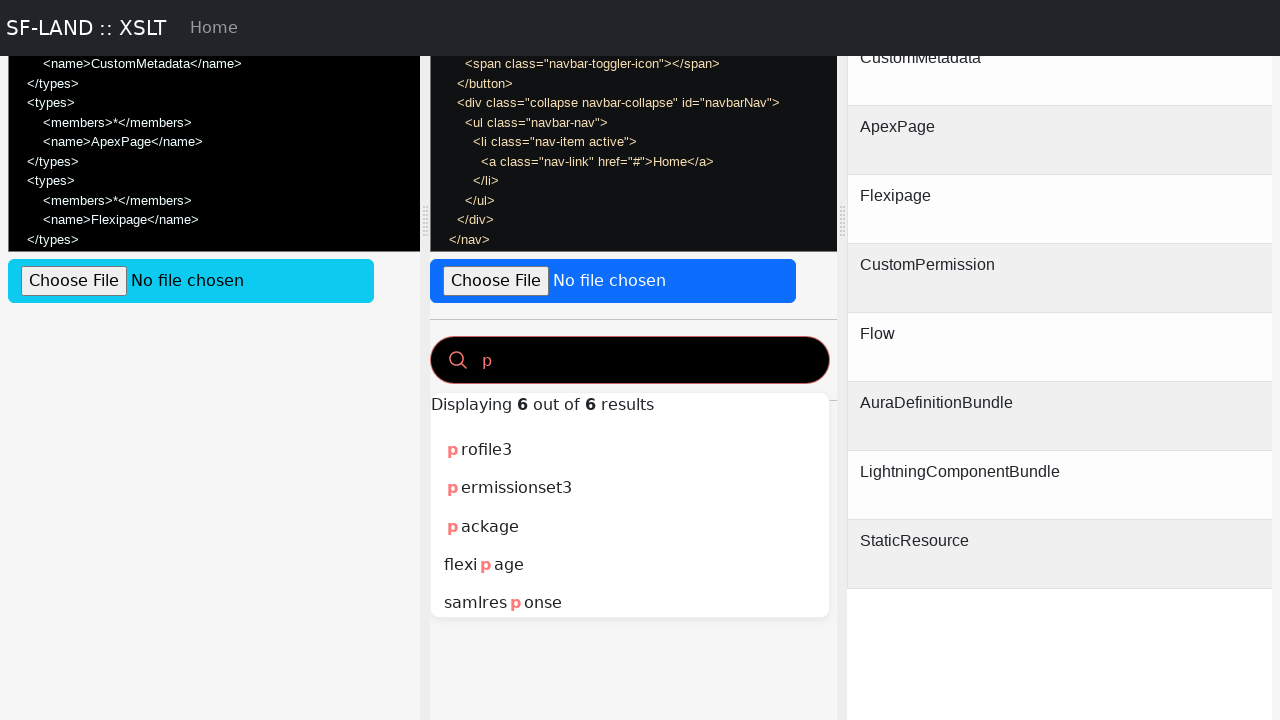

Selected 'profile3' option from dropdown at (630, 450) on internal:role=option[name="profile3"i]
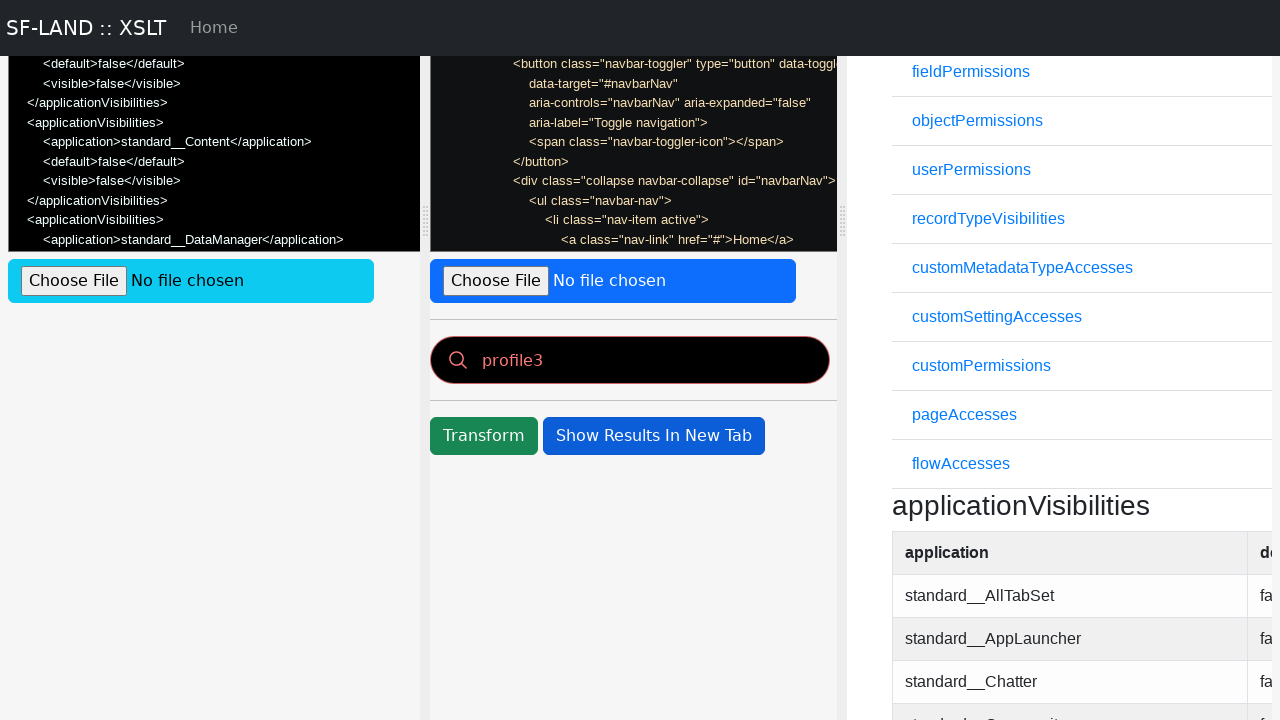

Verified Transform button is present with correct text
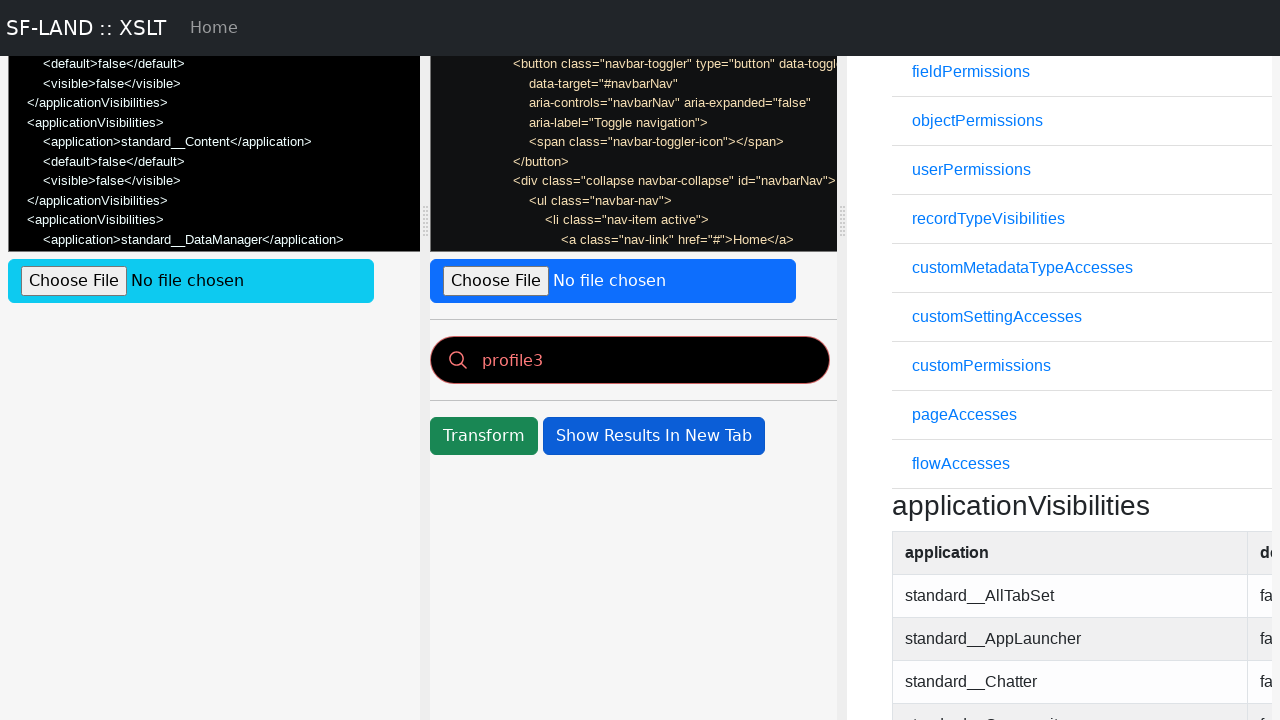

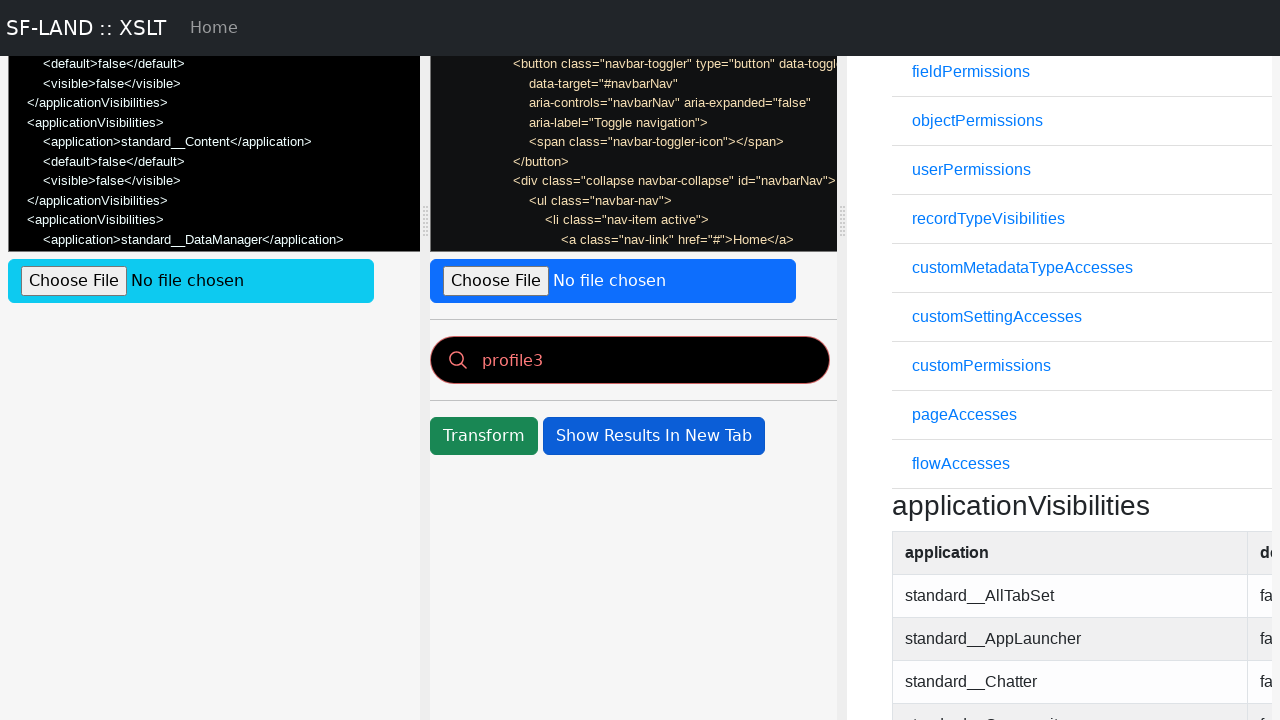